Tests dynamic control functionality by interacting with a checkbox element and toggling its visibility using a remove/add button

Starting URL: https://v1.training-support.net/selenium/dynamic-controls

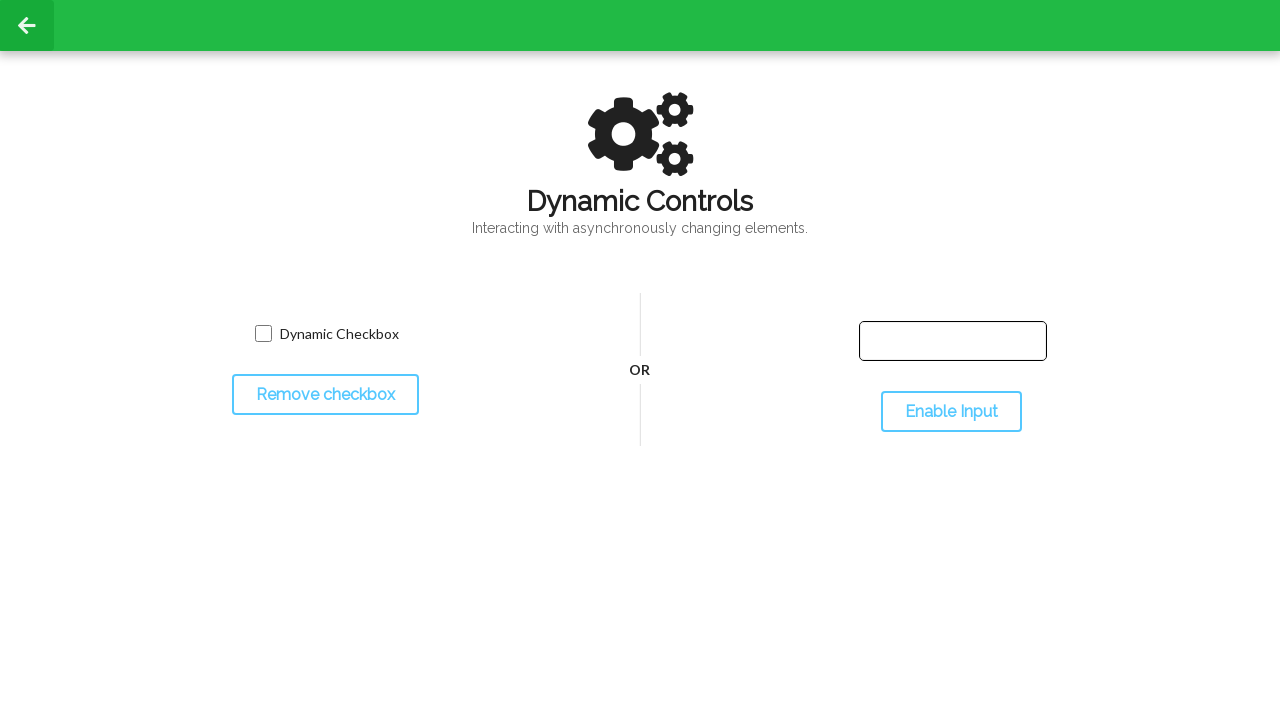

Located the checkbox element
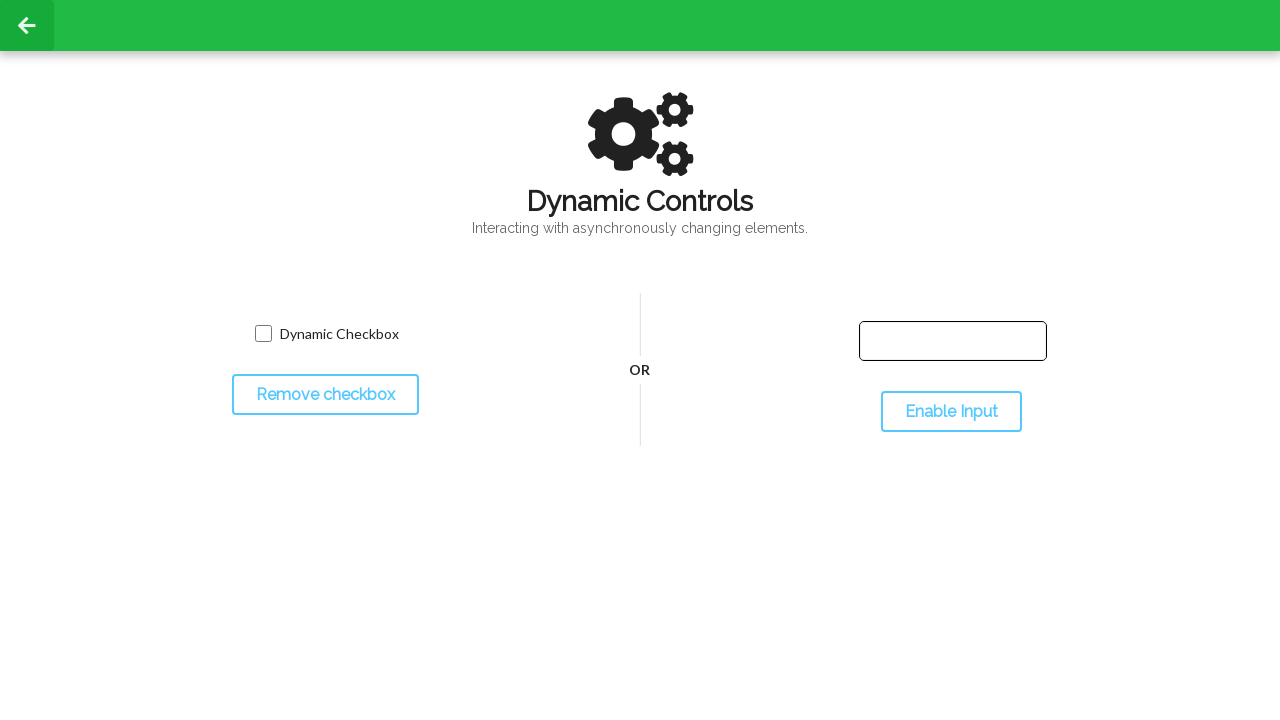

Checked initial checkbox visibility: True
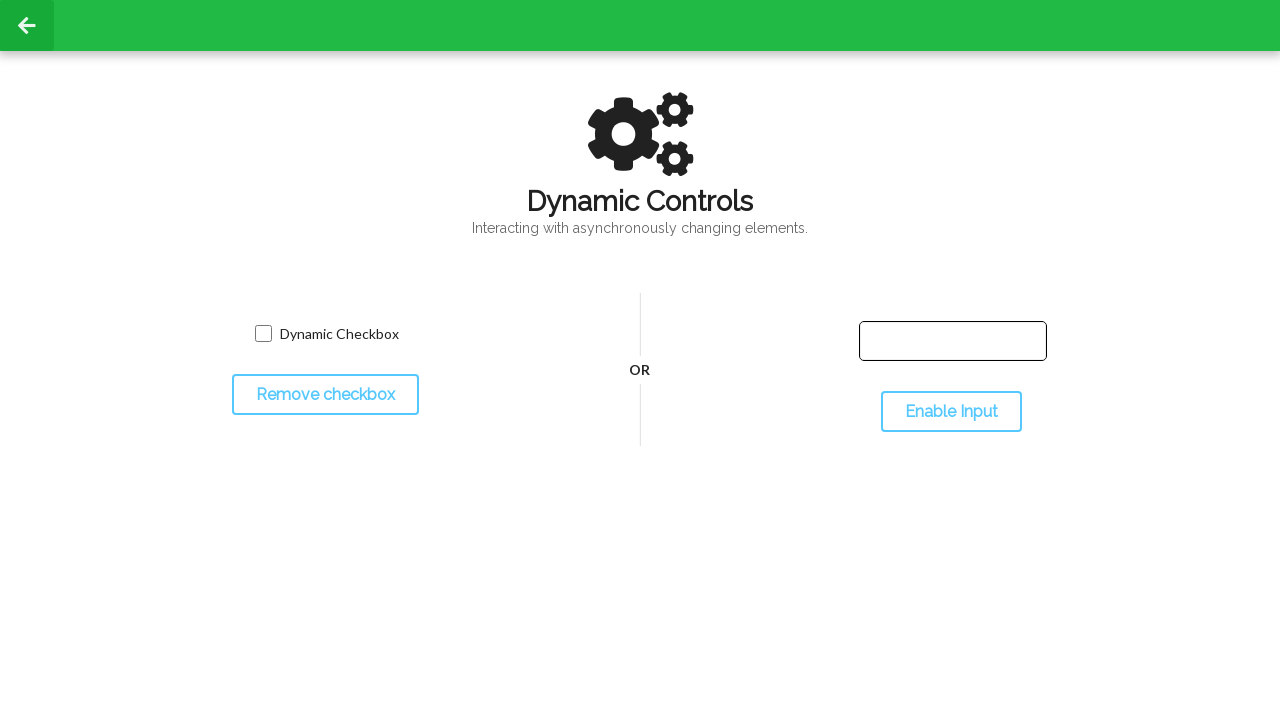

Located the toggle button
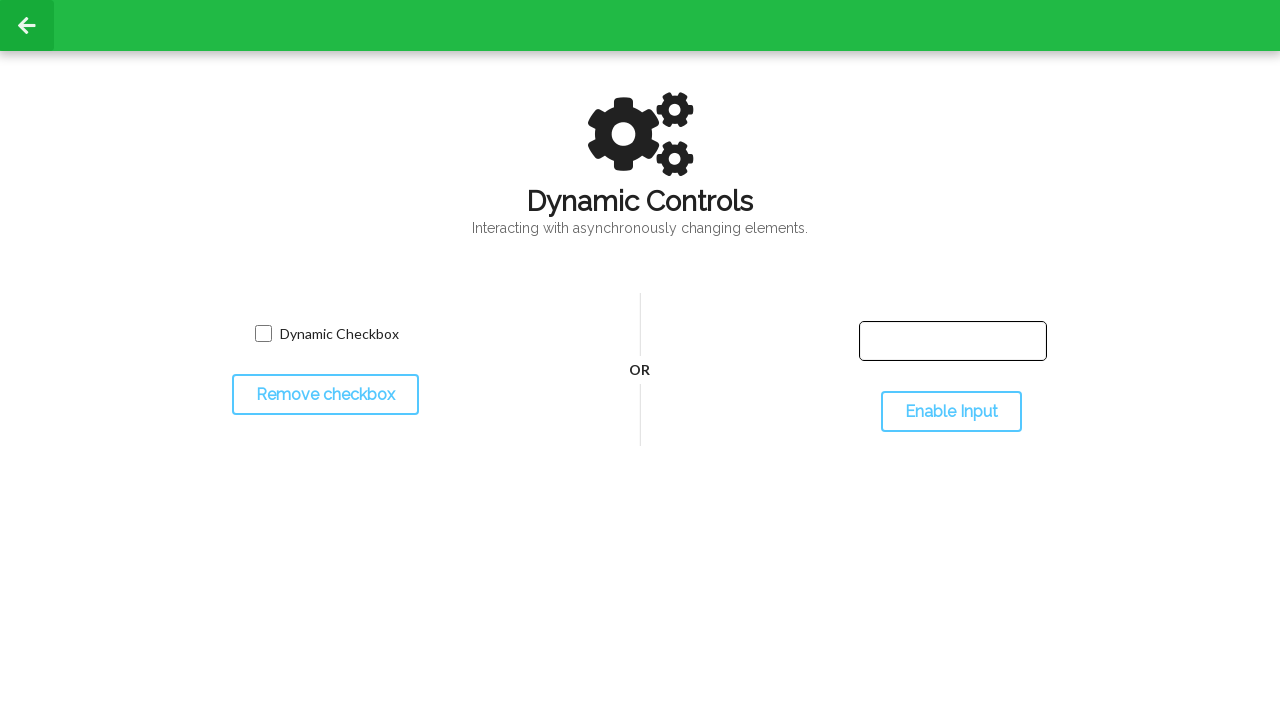

Clicked the toggle button to change checkbox visibility at (325, 395) on xpath=//*[@id='toggleCheckbox']
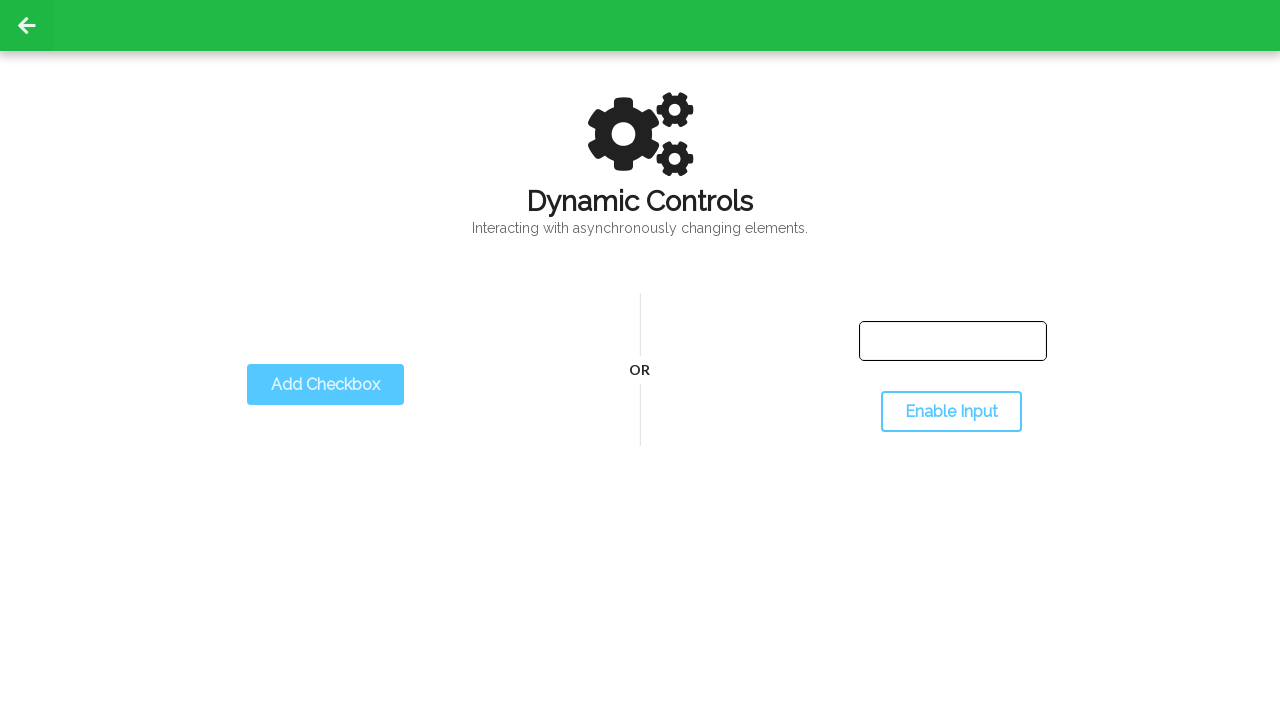

Waited 1 second for the state change to complete
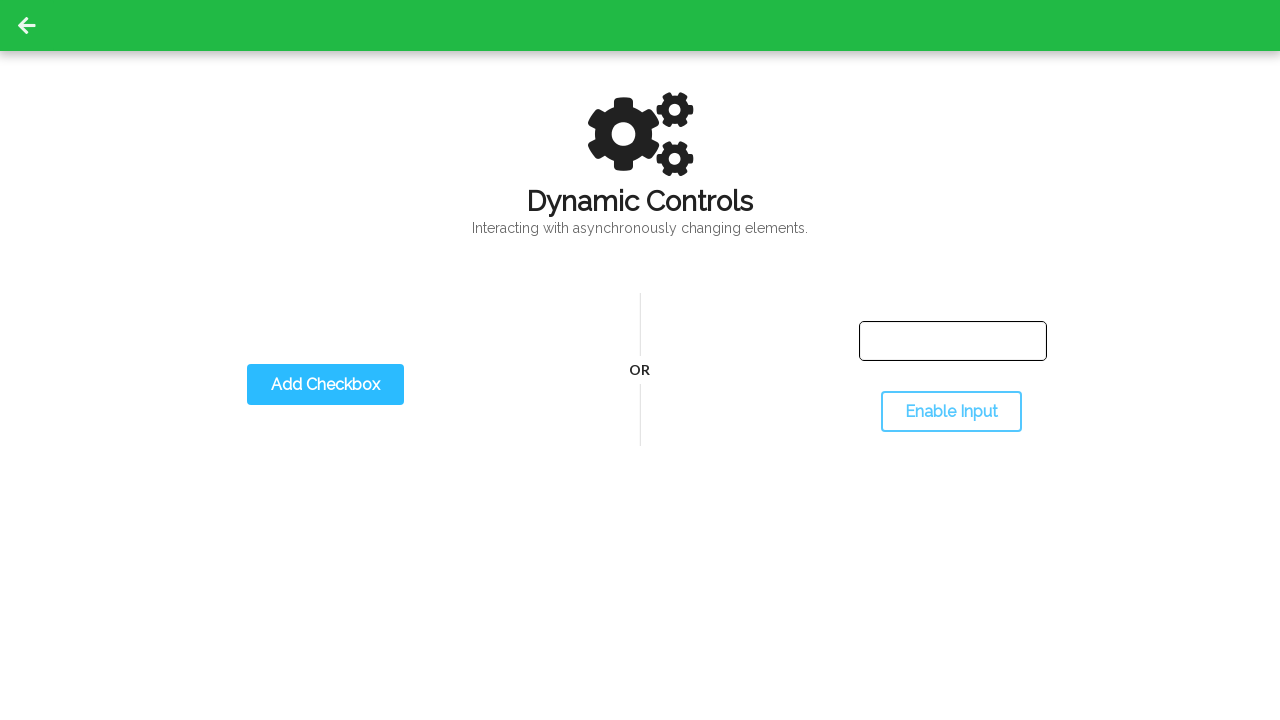

Verified checkbox visibility after toggle: False
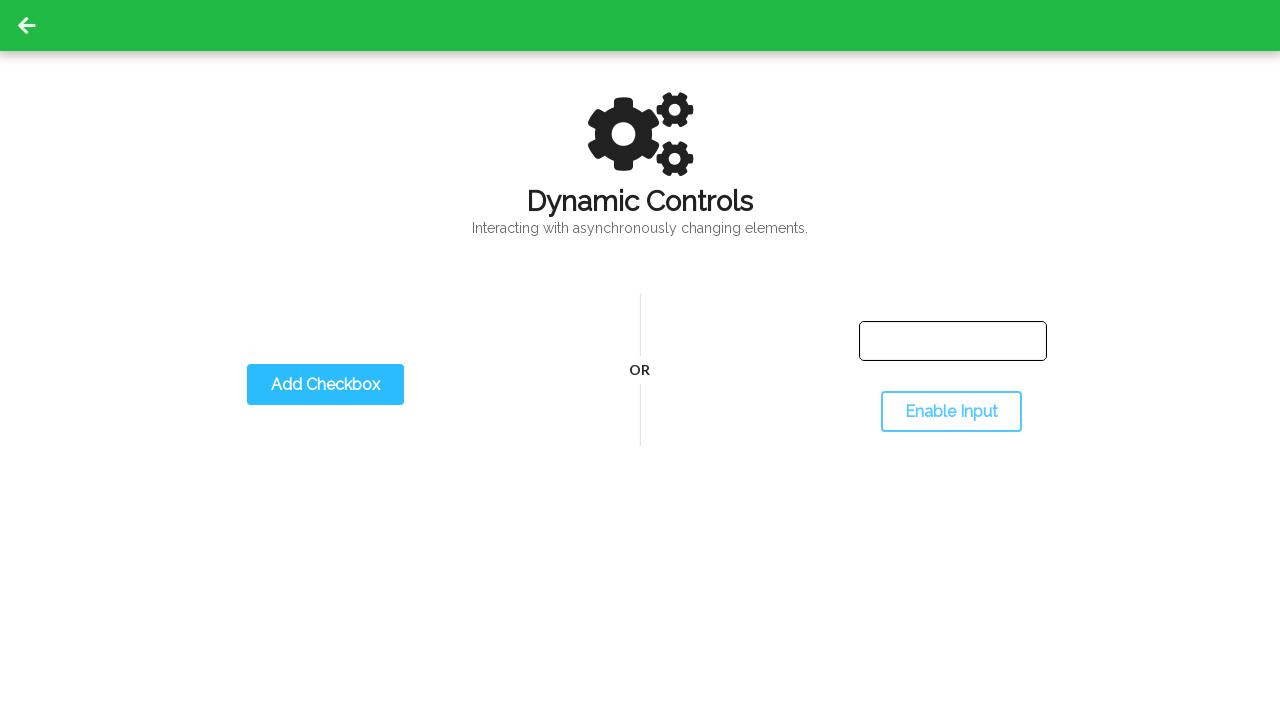

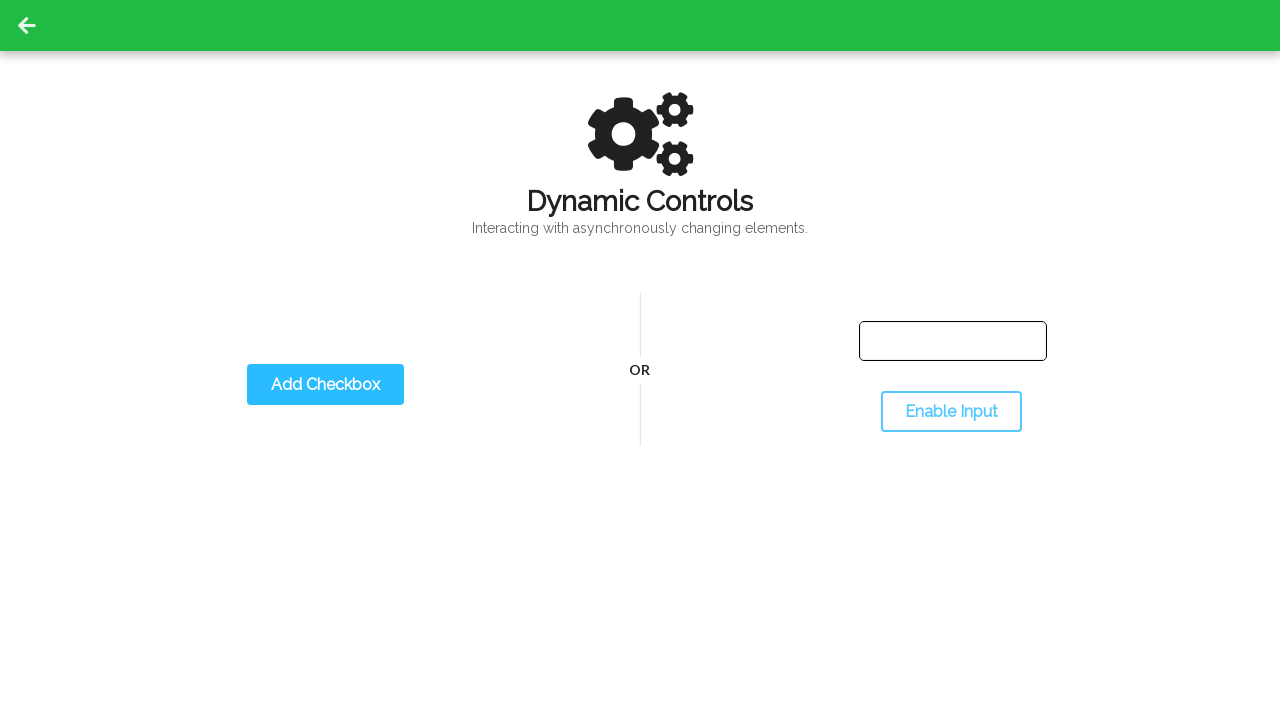